Verifies that the login page loads correctly with all key elements present including username field, password field, and login button

Starting URL: https://opensource-demo.orangehrmlive.com

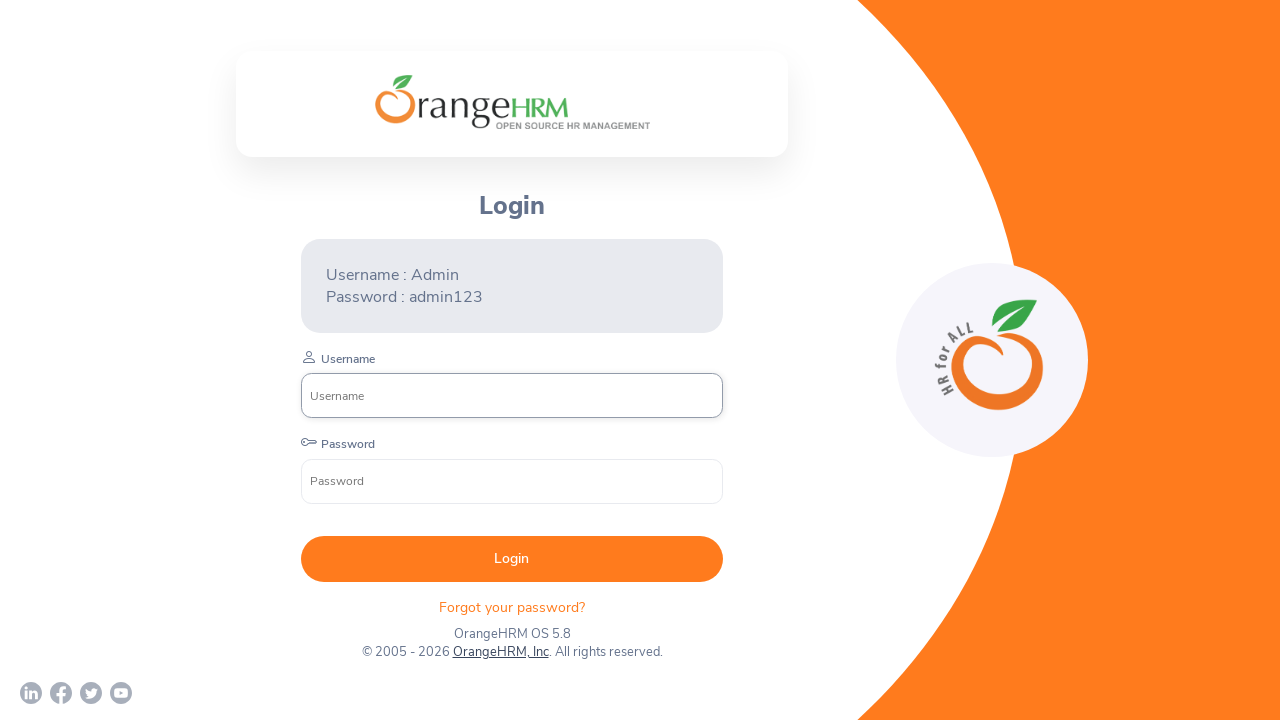

Login container element loaded successfully
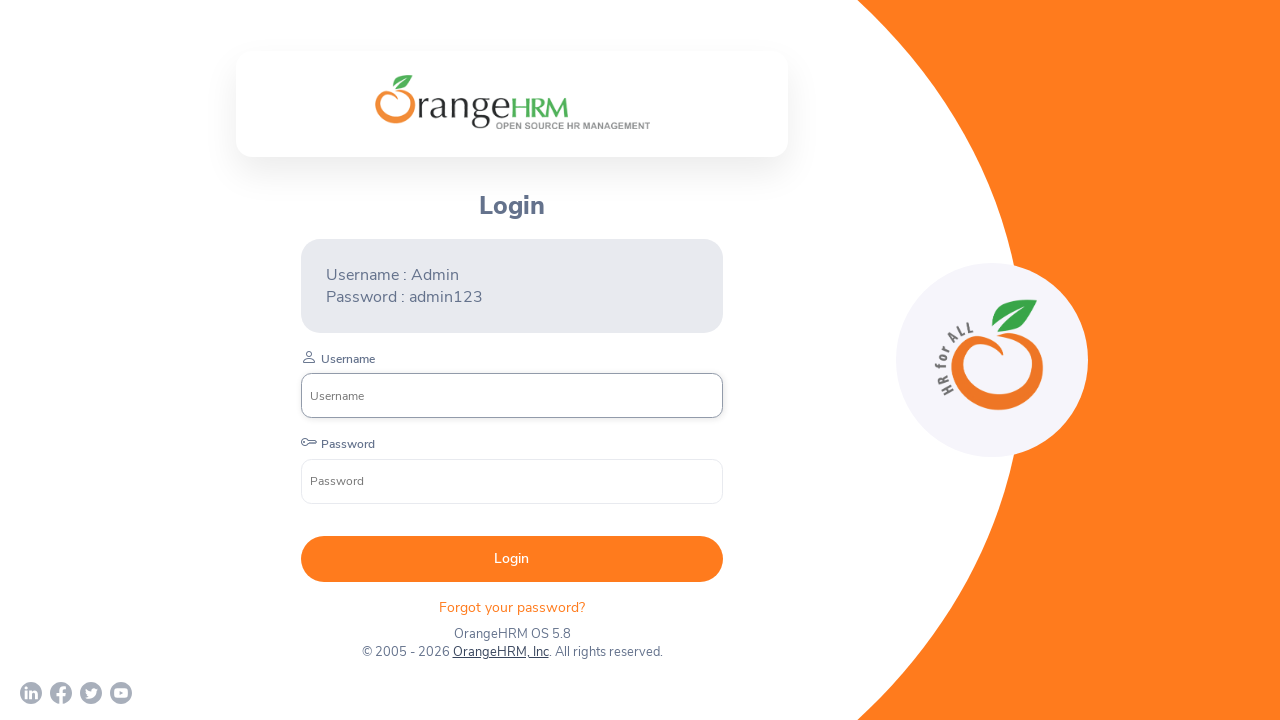

Username input field is present on the page
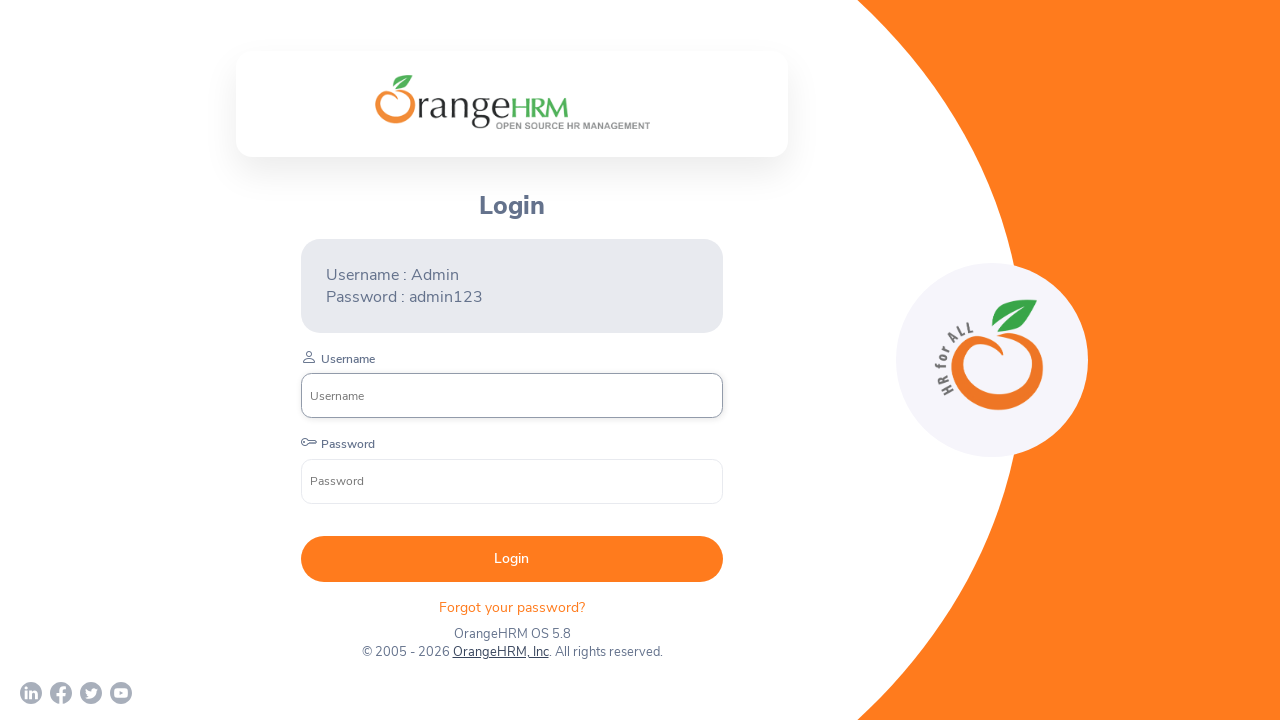

Password input field is present on the page
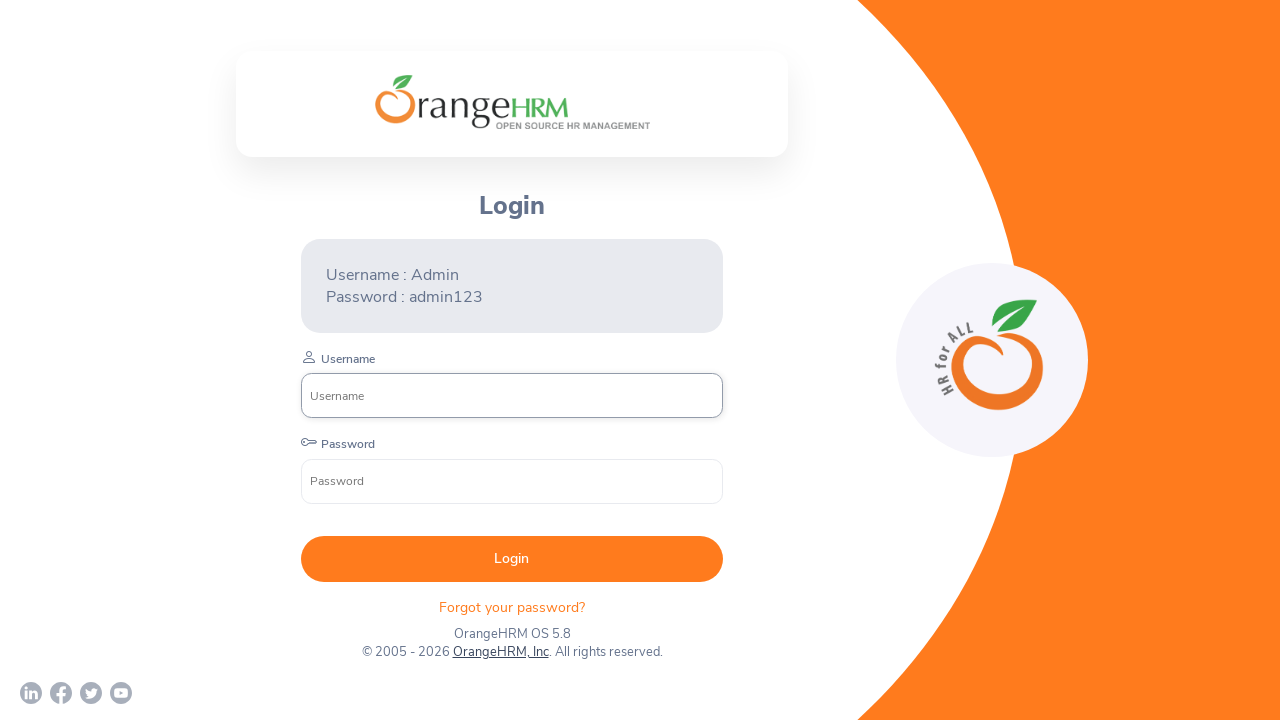

Located login button element
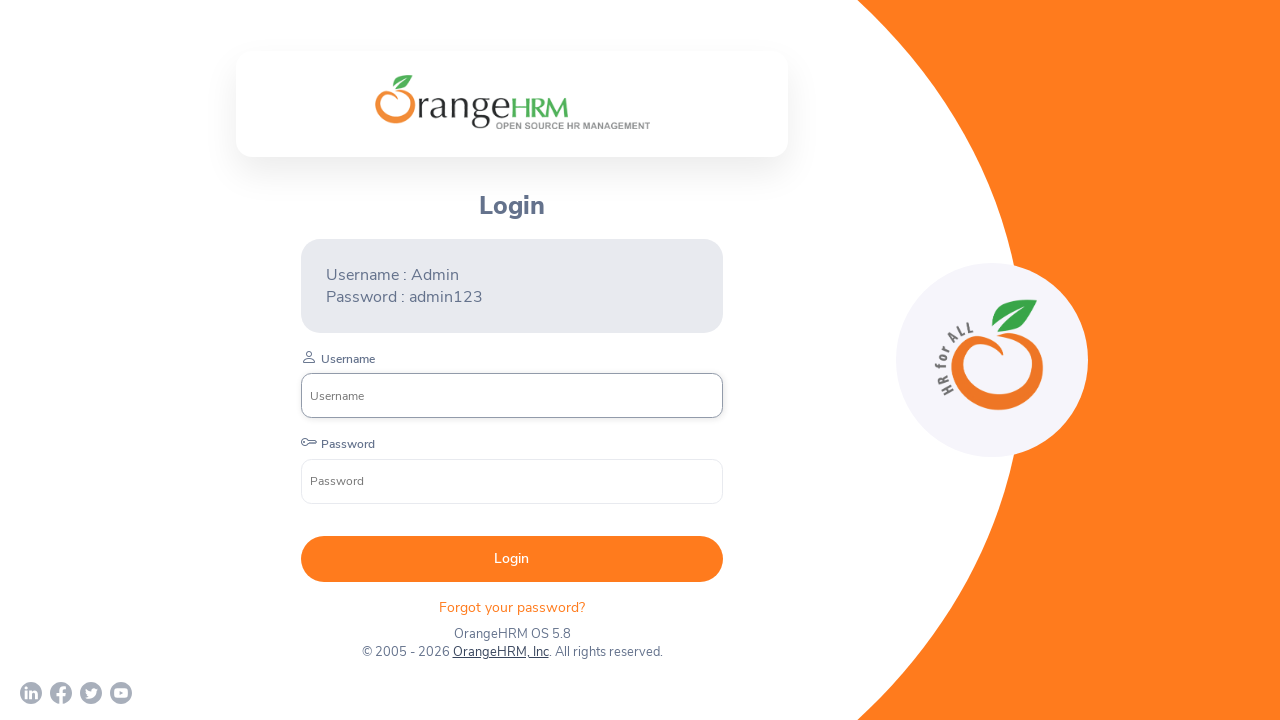

Login button is visible
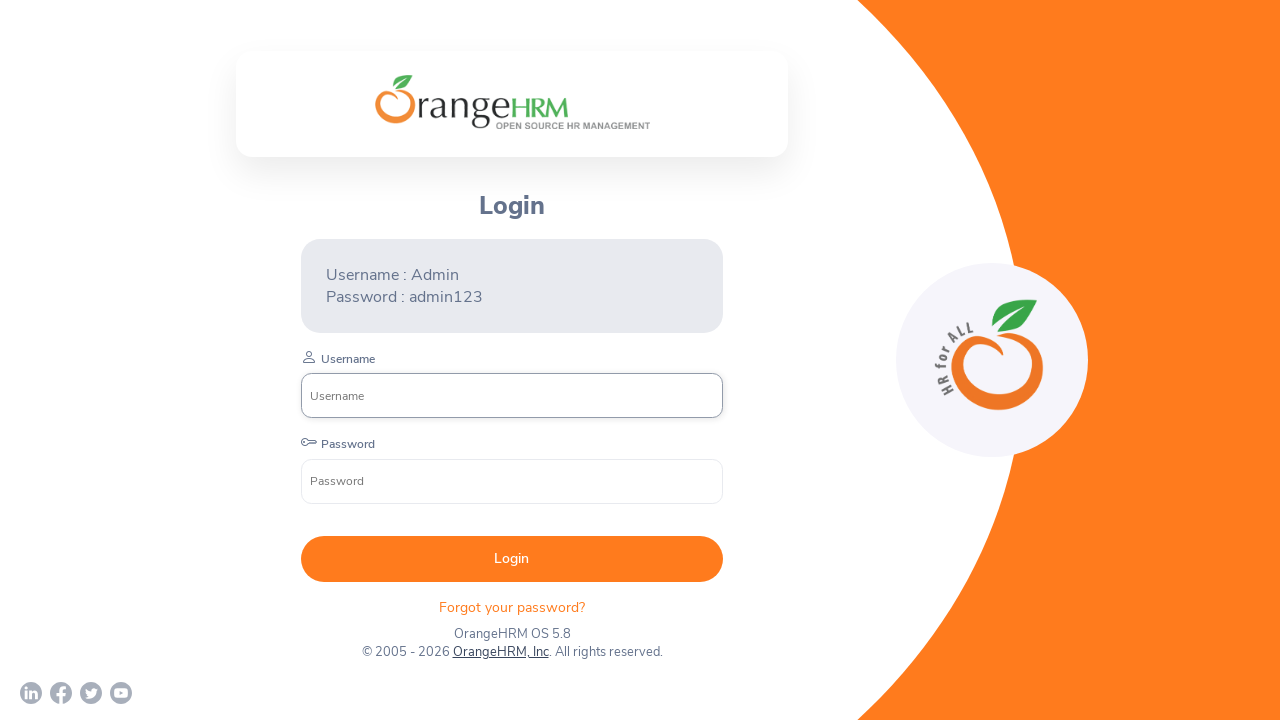

Login button is enabled and ready for interaction
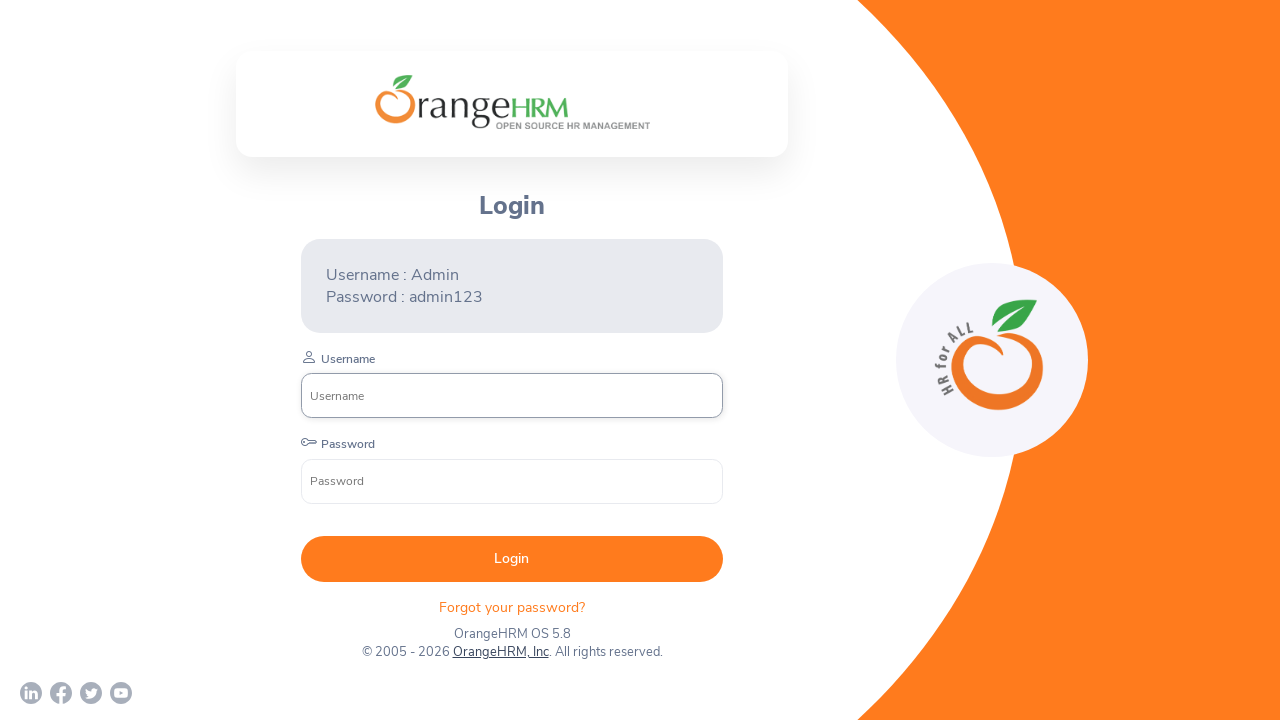

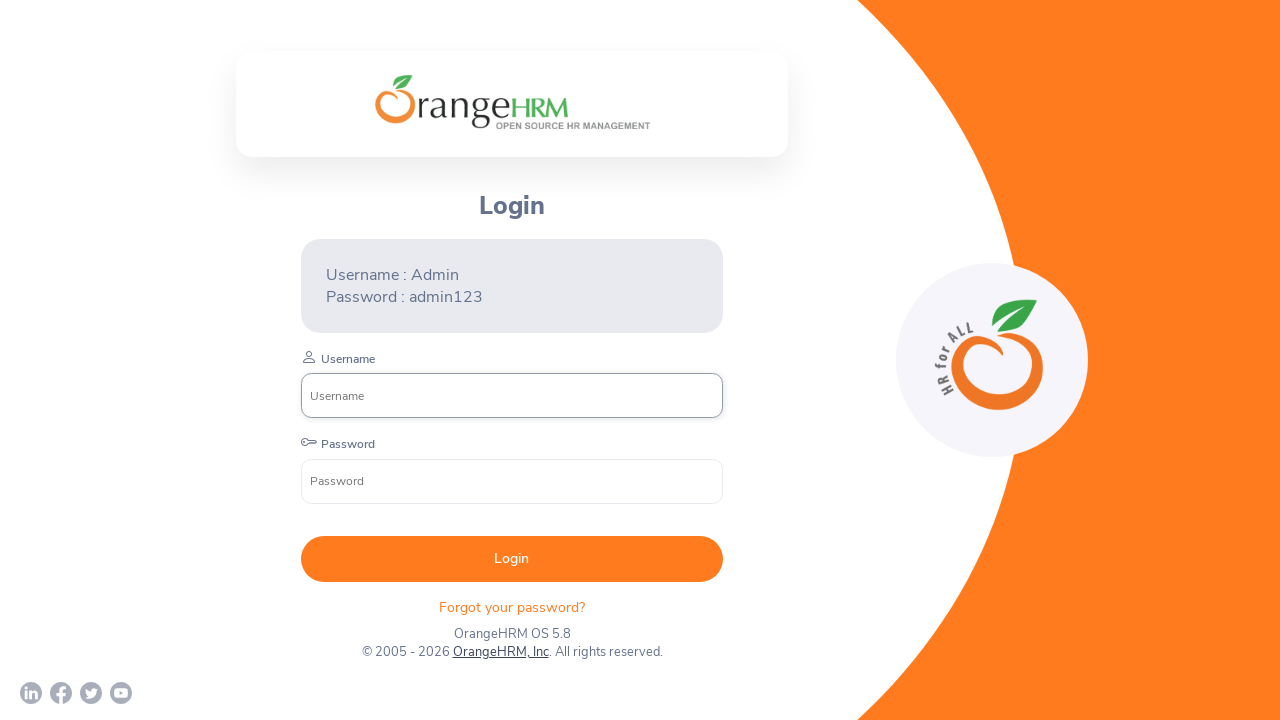